Tests error message when trying to continue without selecting any product

Starting URL: https://purchase.allstate.com/onlineshopping/welcome

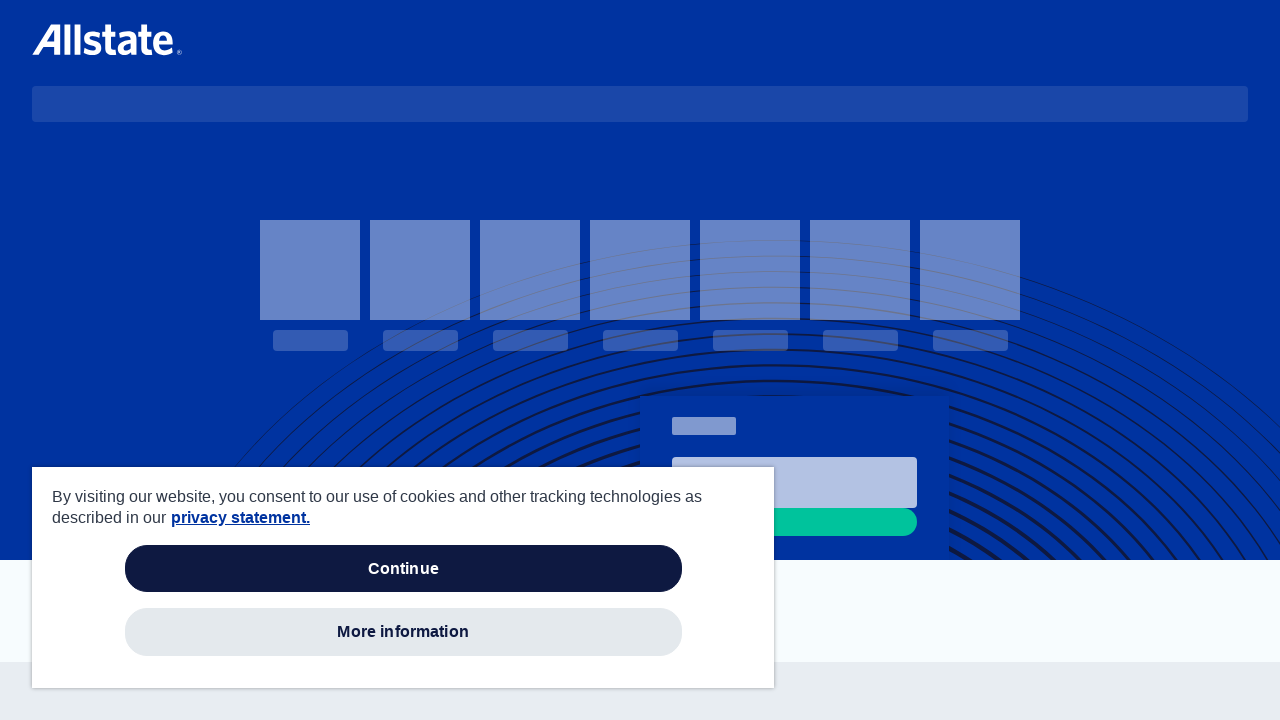

Clicked Continue button without selecting a product to trigger error message at (403, 569) on button:has-text('Continue')
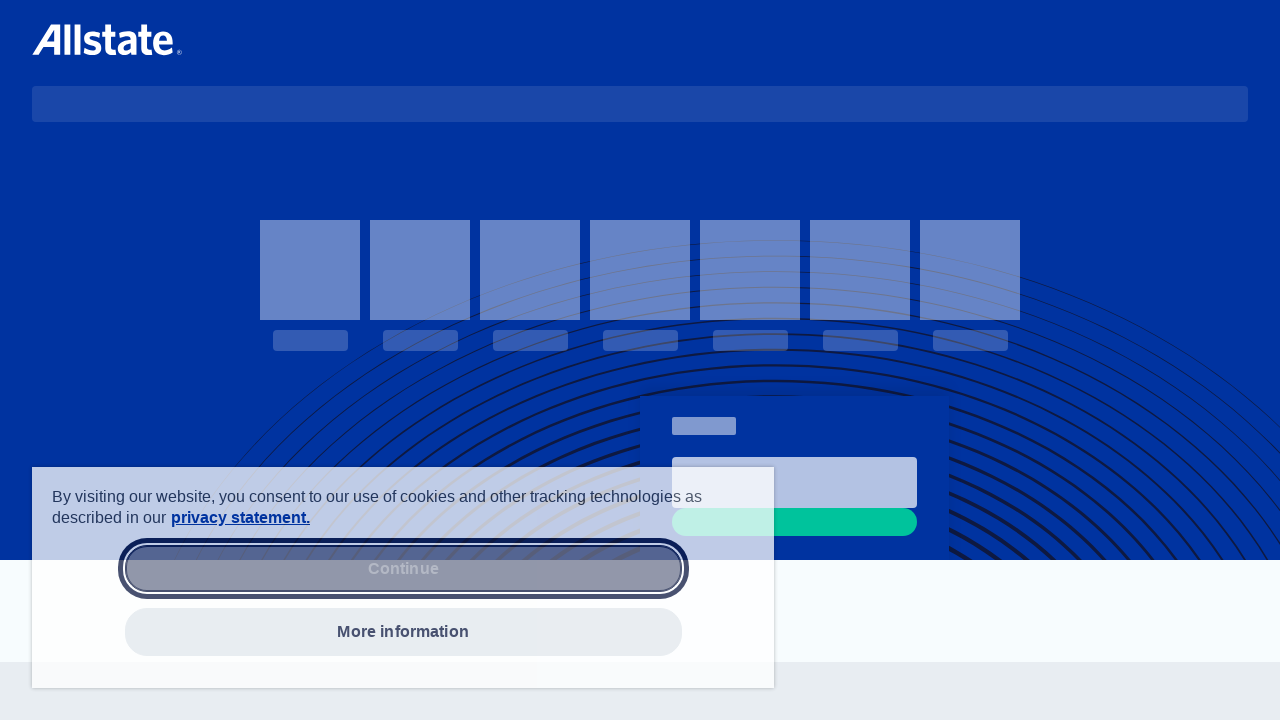

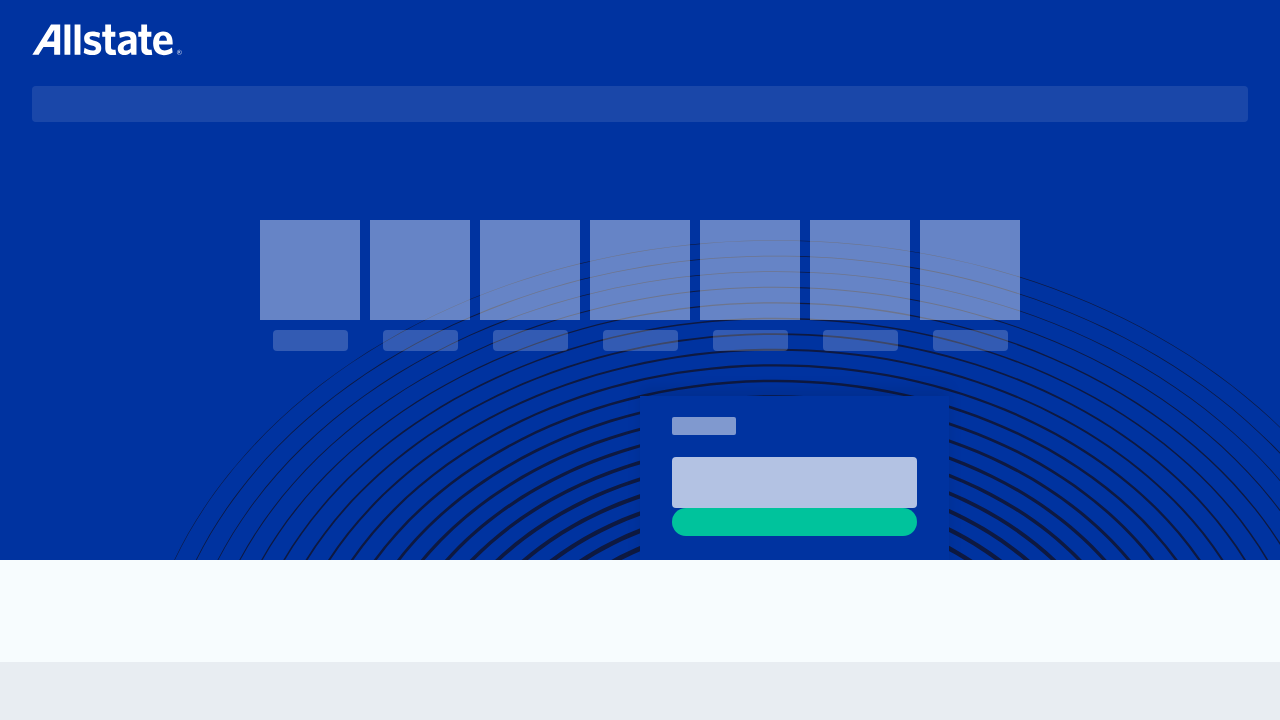